Tests form submission on Selenium web form page by entering text and submitting

Starting URL: https://www.selenium.dev/selenium/web/web-form.html

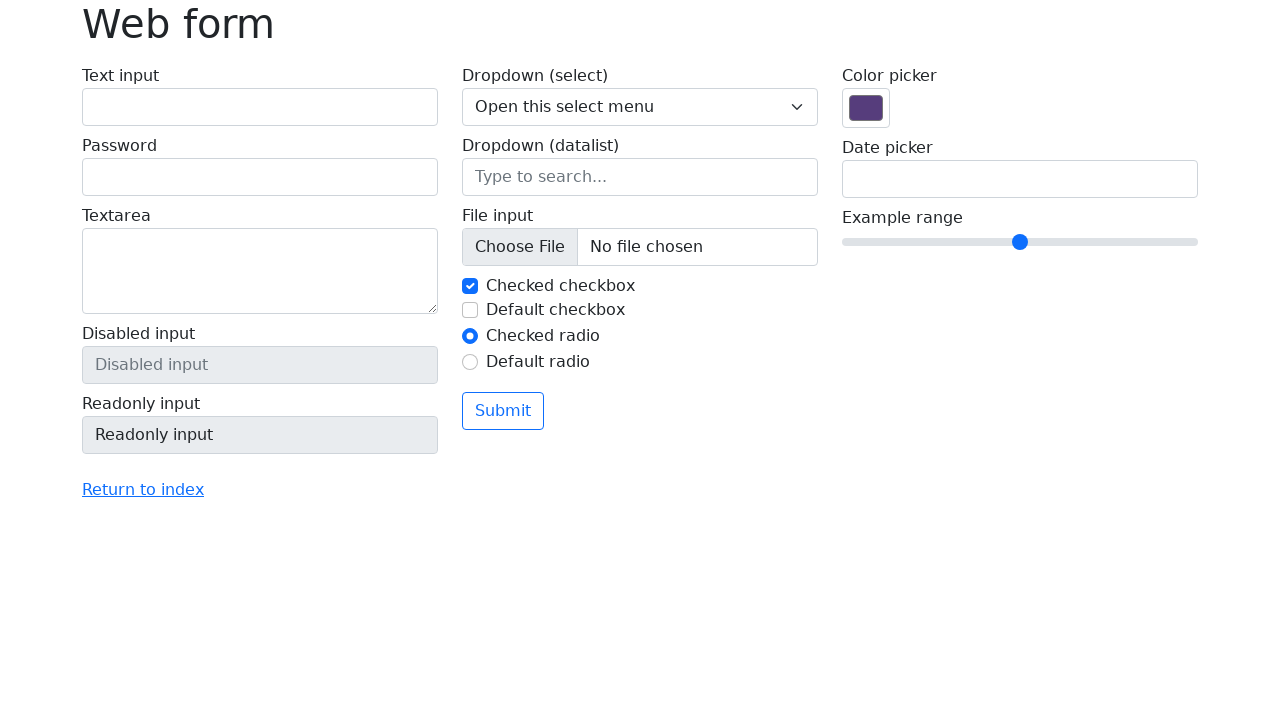

Clicked text input field at (260, 107) on #my-text-id
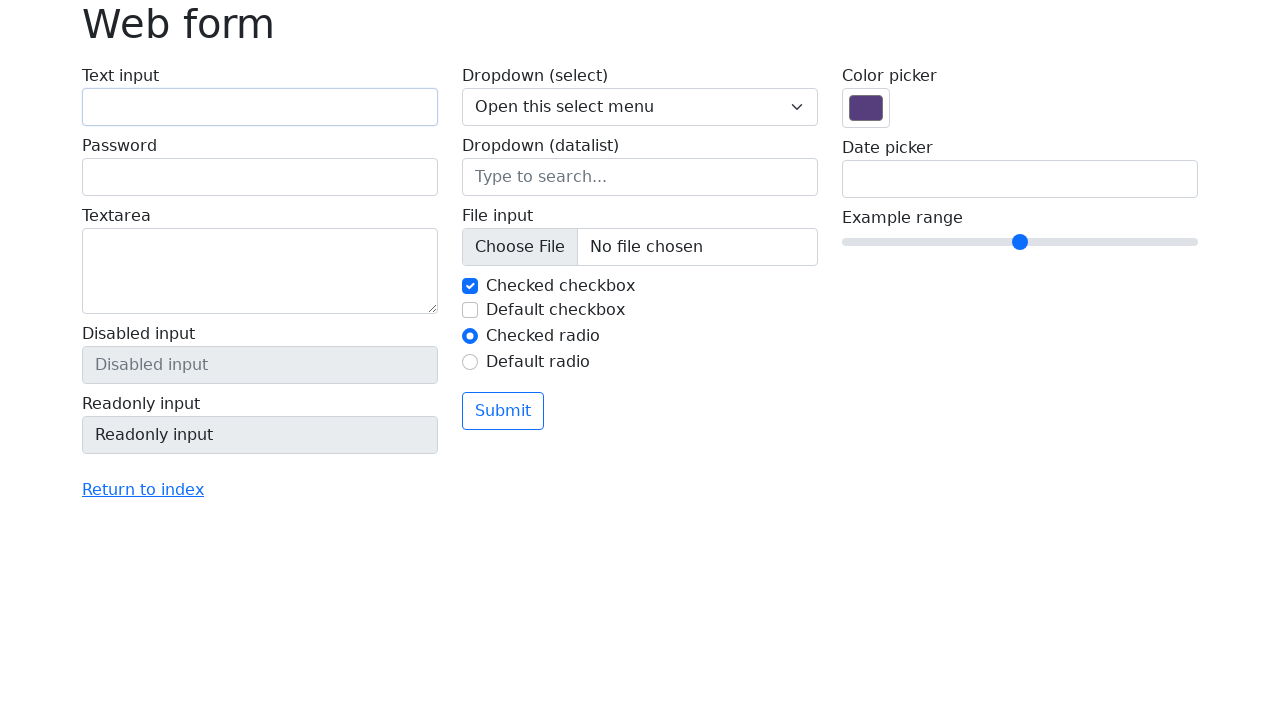

Filled text input with 'Selenium' on #my-text-id
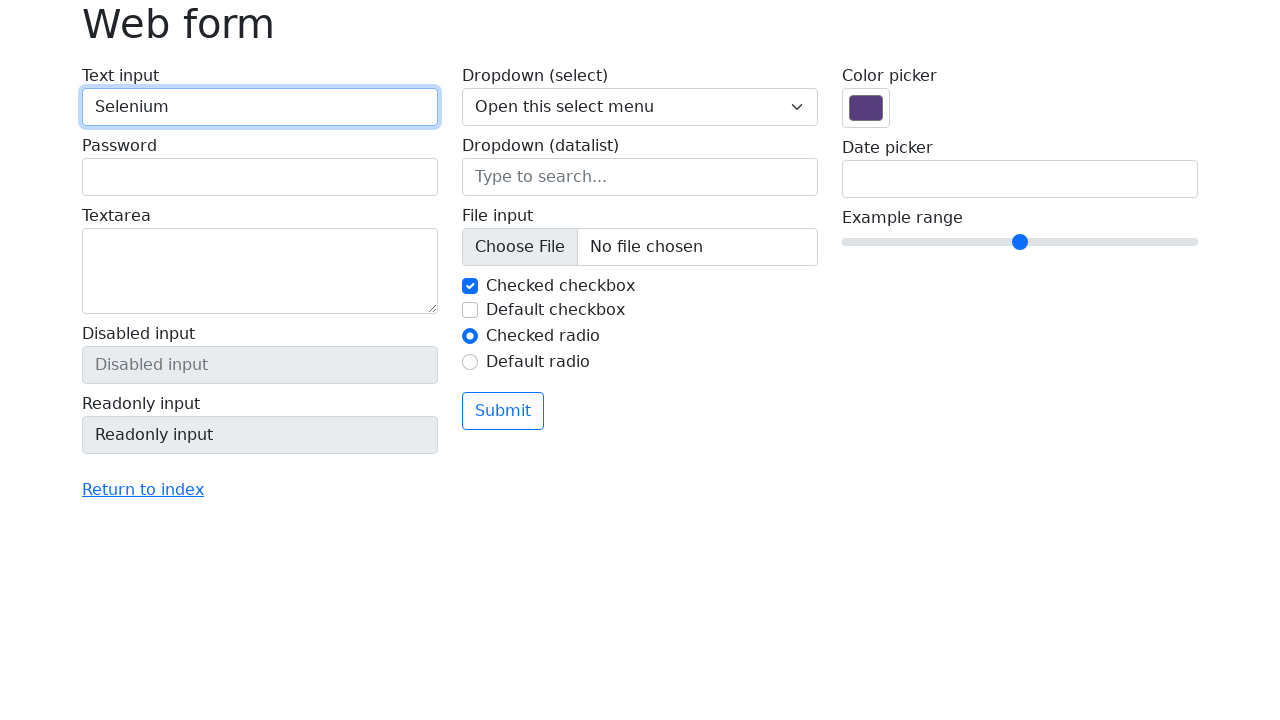

Clicked submit button to submit form at (503, 411) on button[type='submit']
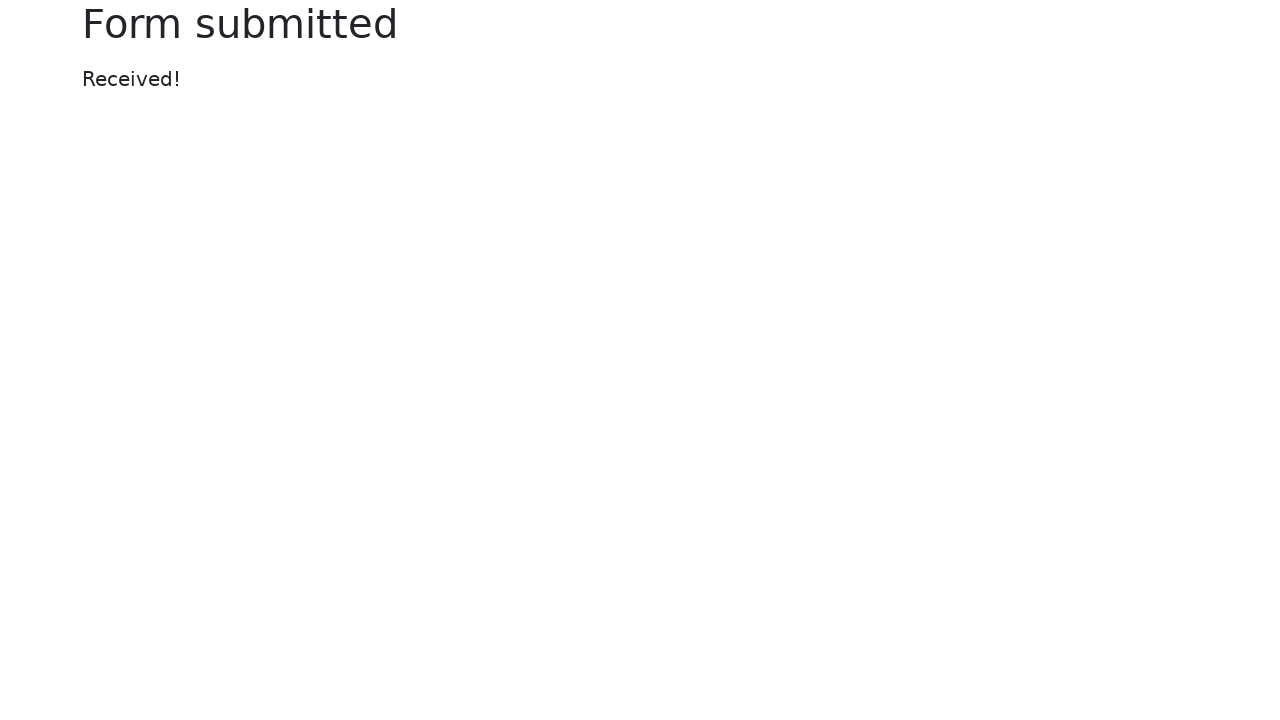

Success message element appeared
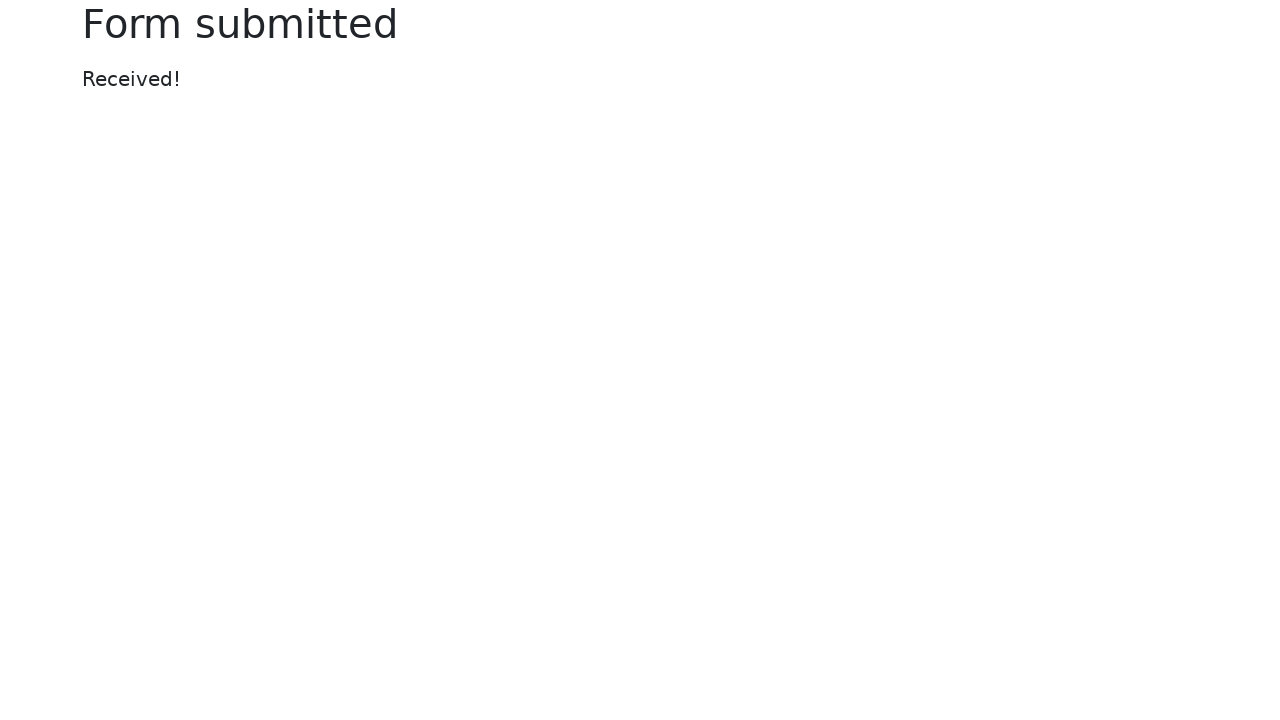

Retrieved success message text content
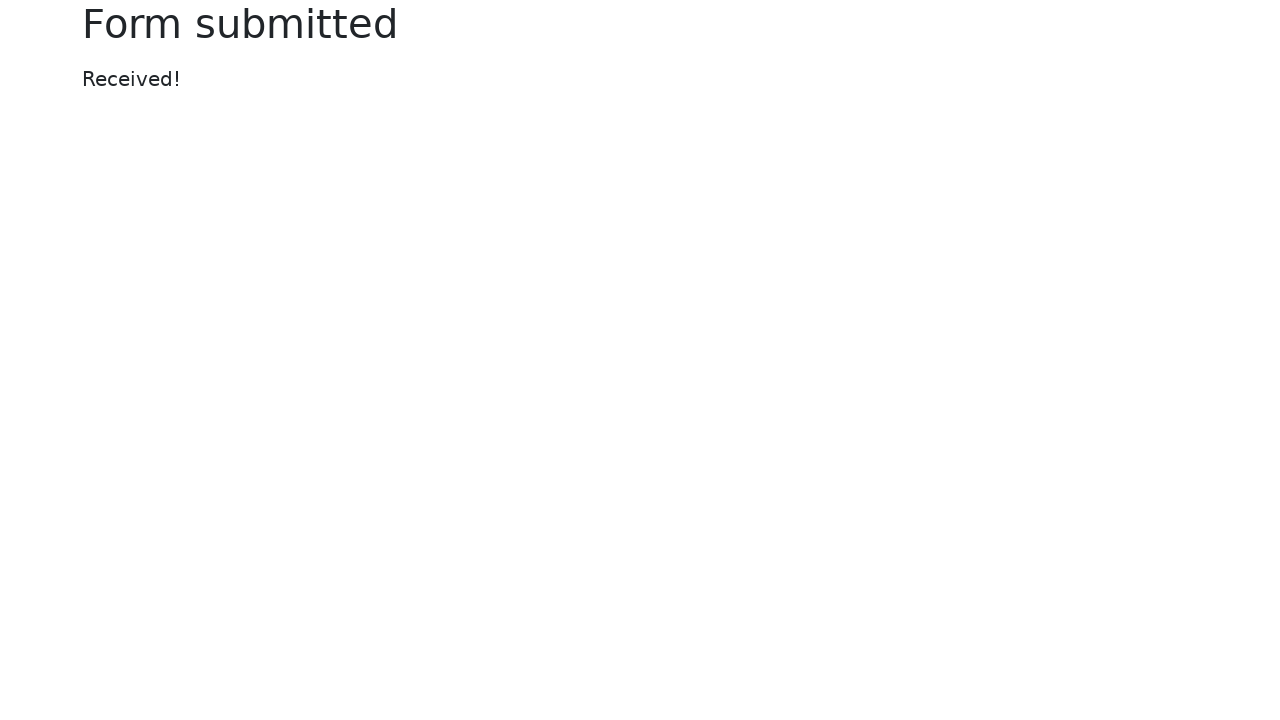

Verified success message equals 'Received!'
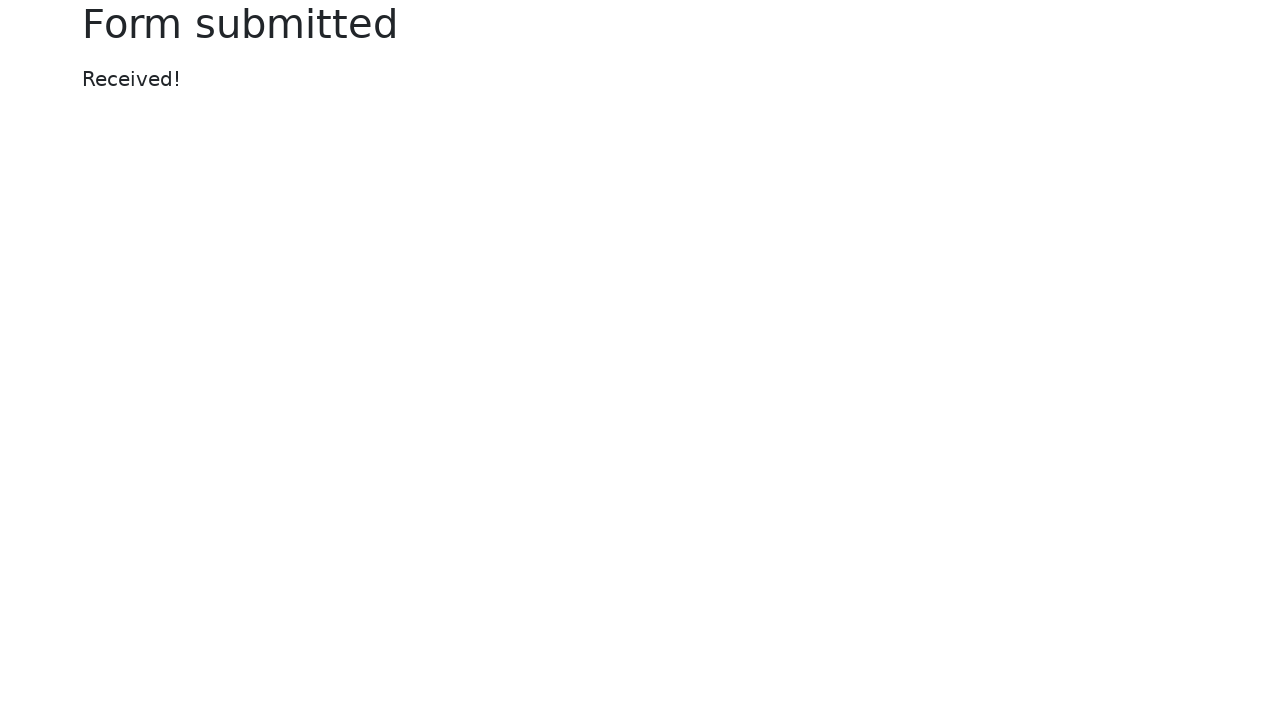

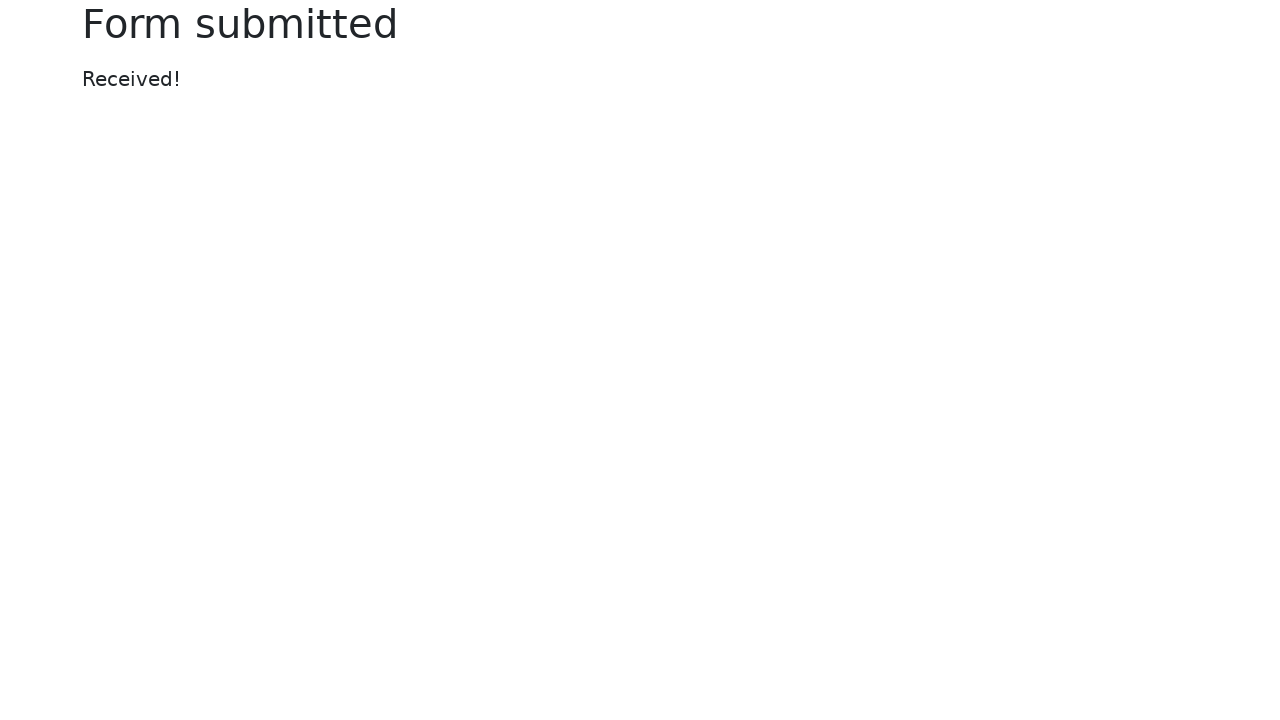